Tests network request blocking by intercepting requests matching "GetBook" pattern and failing them, then navigating to the library section of an Angular demo application.

Starting URL: https://rahulshettyacademy.com/angularAppdemo/

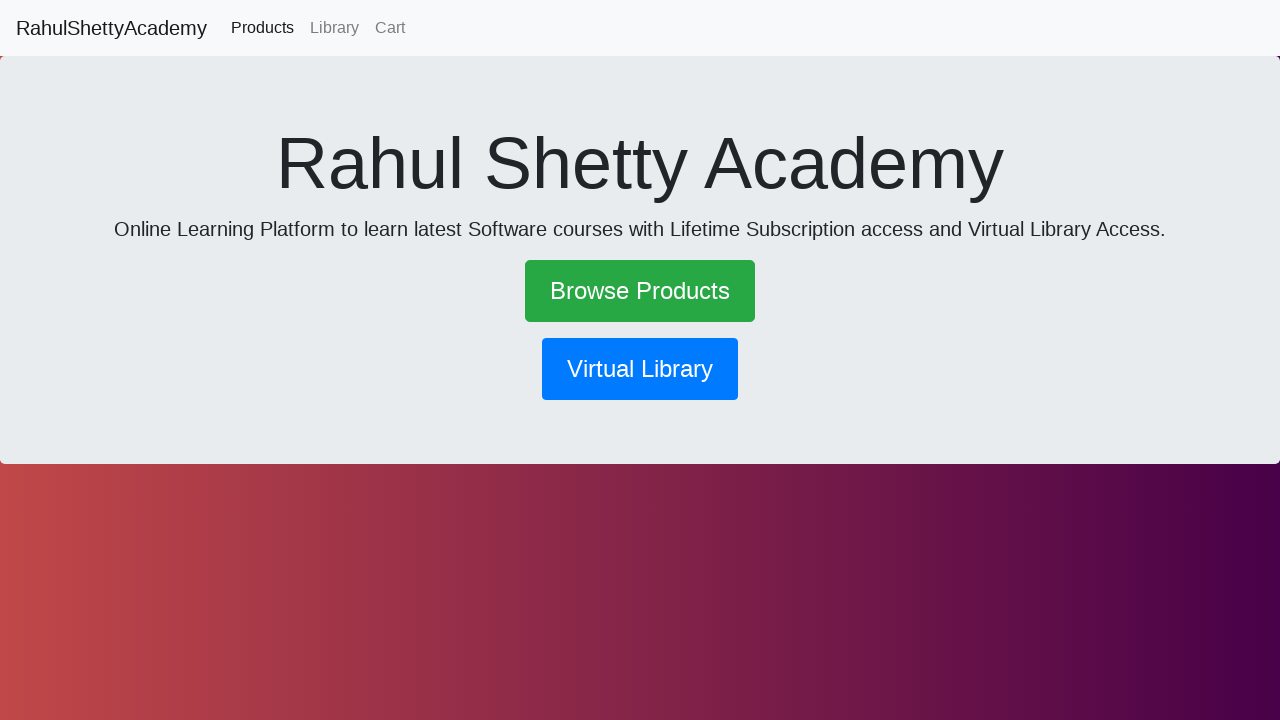

Set up route to intercept and abort requests matching 'GetBook' pattern
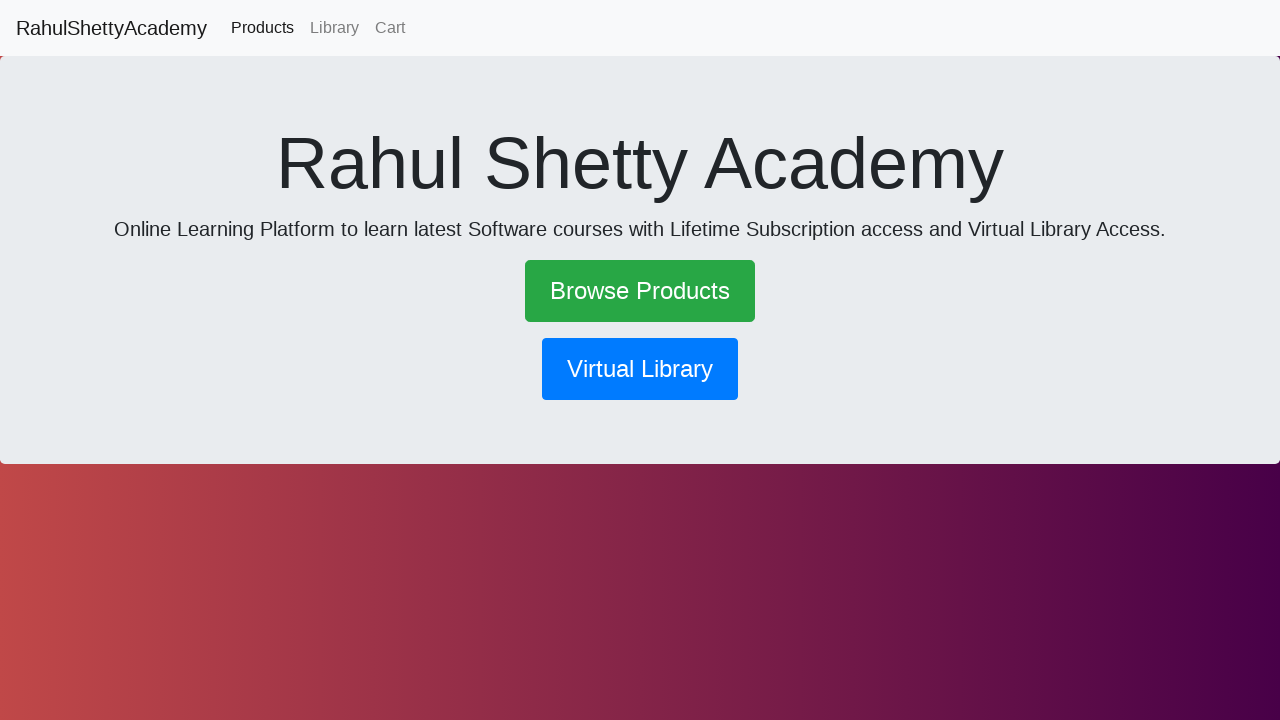

Clicked the library button to navigate to library section at (640, 369) on button[routerlink*='library']
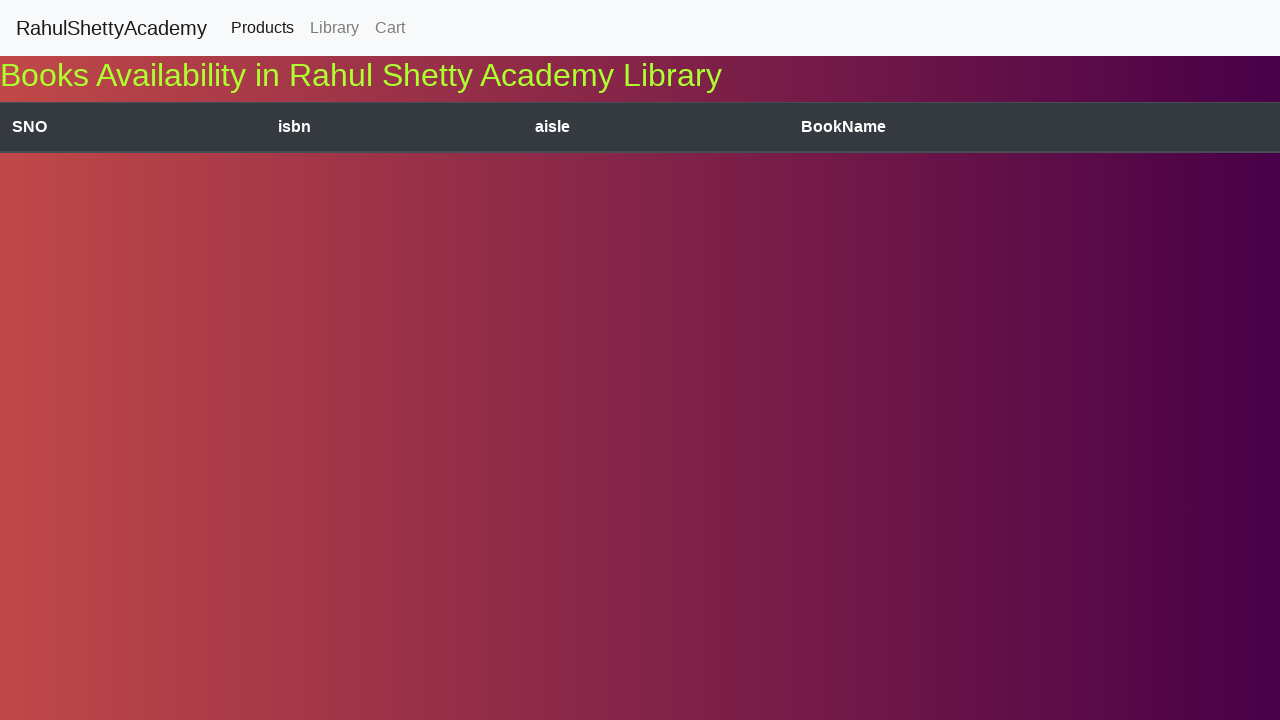

Waited for page to process the failed GetBook request
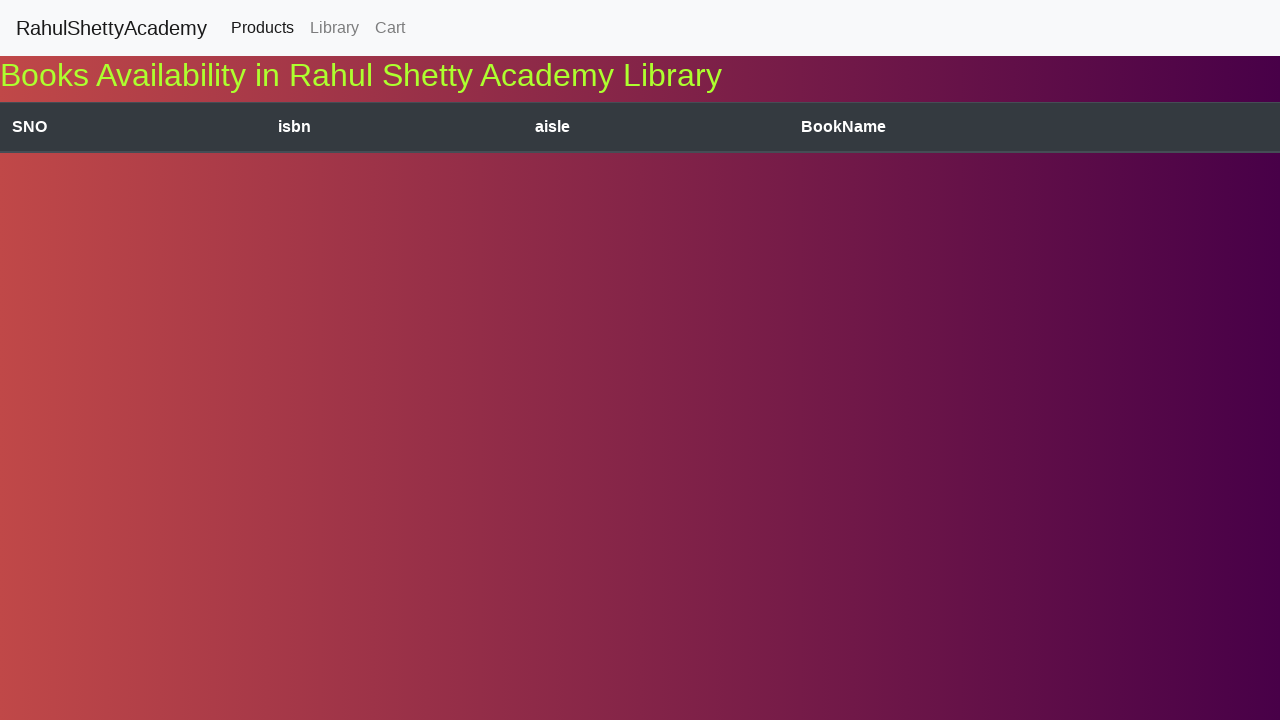

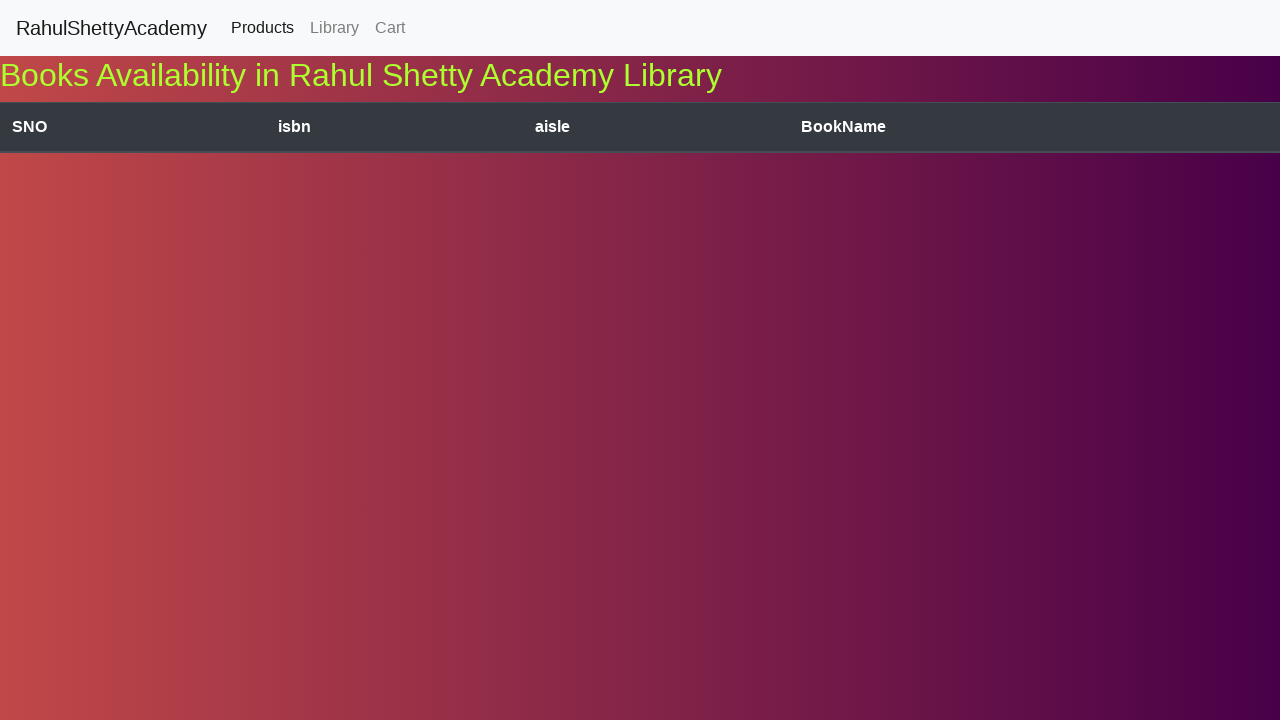